Verifies that the demoblaze store homepage loads correctly by checking the page title is 'STORE' and the URL matches the expected value.

Starting URL: https://www.demoblaze.com/index.html

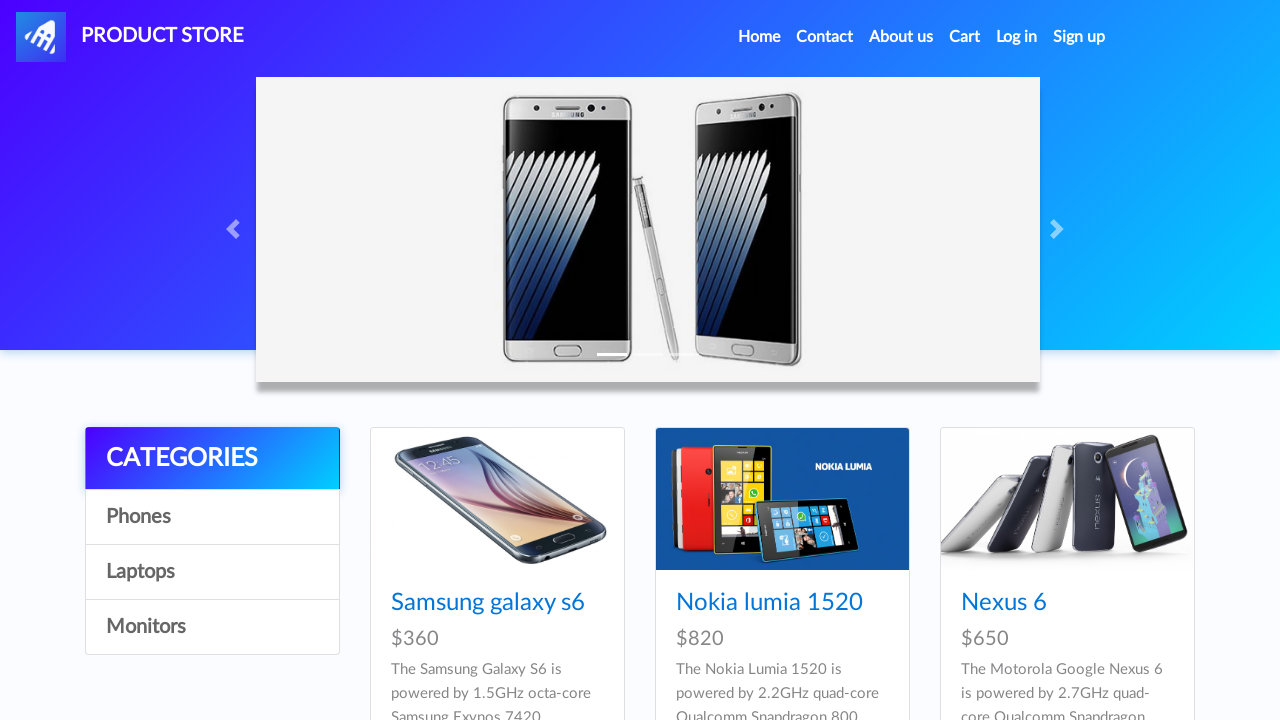

Verified page title is 'STORE'
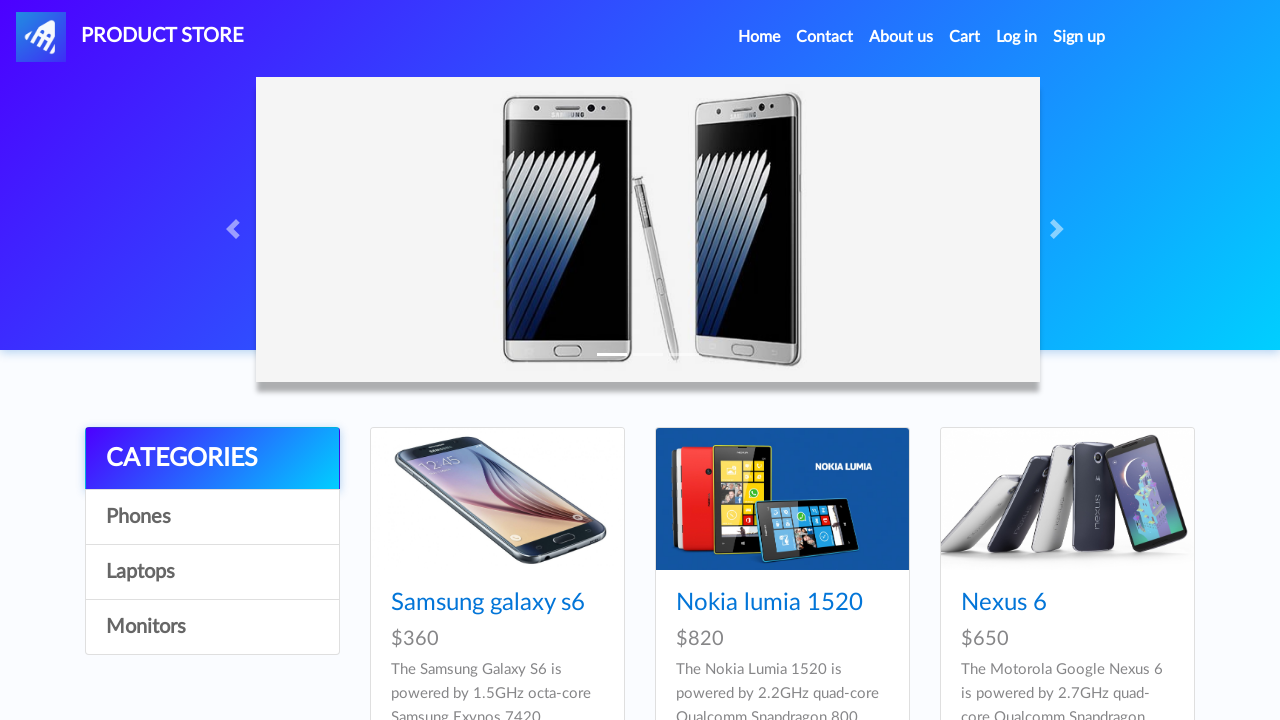

Verified URL is 'https://www.demoblaze.com/index.html'
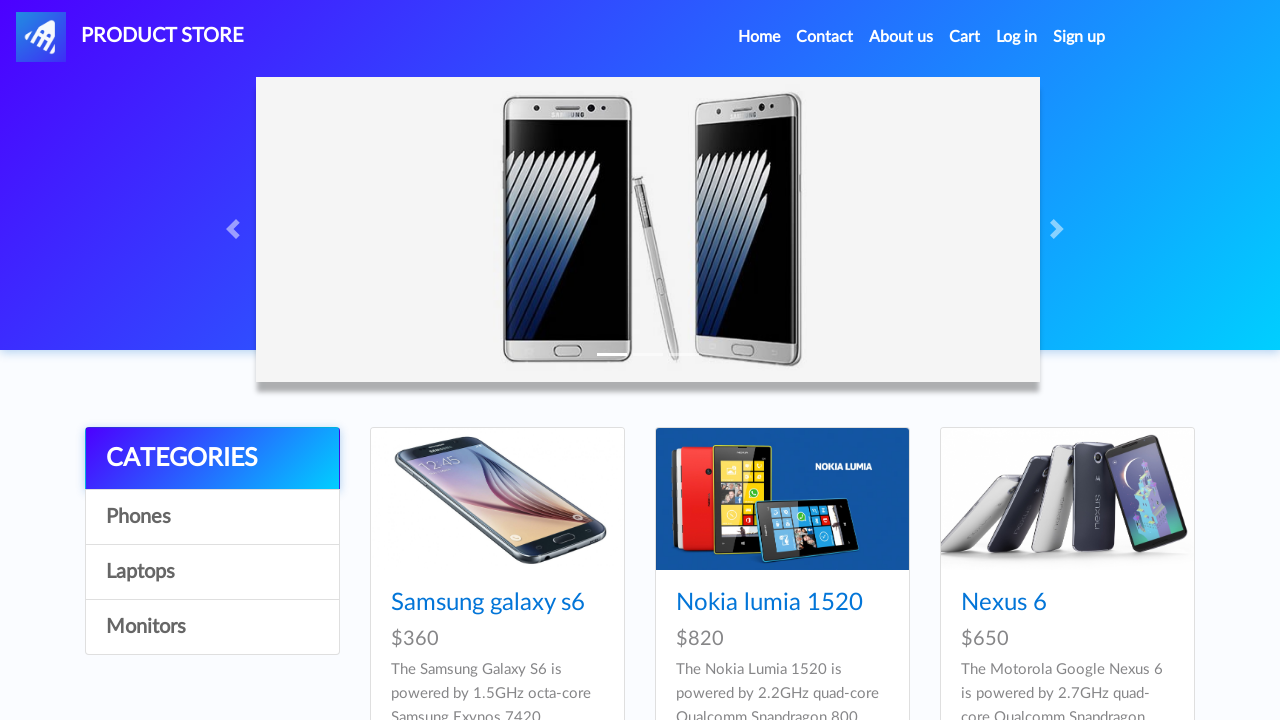

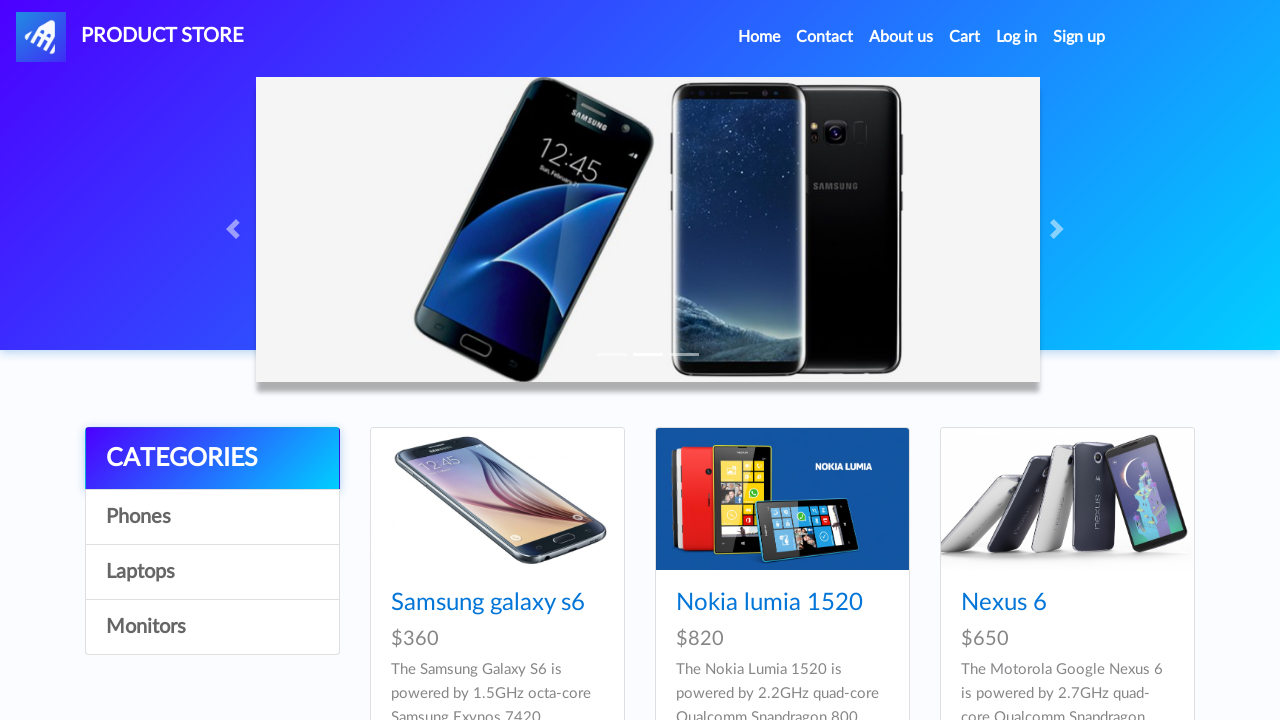